Verifies that the "Login" button is displayed on the login page

Starting URL: https://opensource-demo.orangehrmlive.com/web/index.php/auth/login

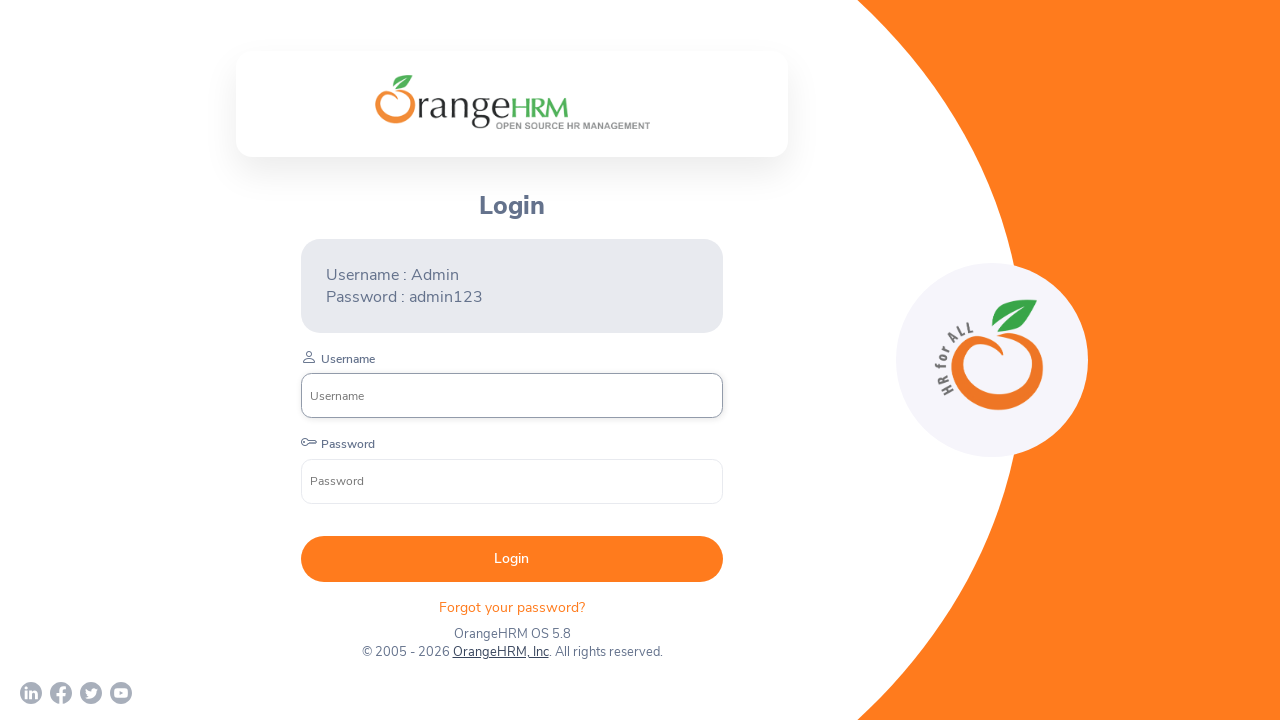

Navigated to Orange HRM login page
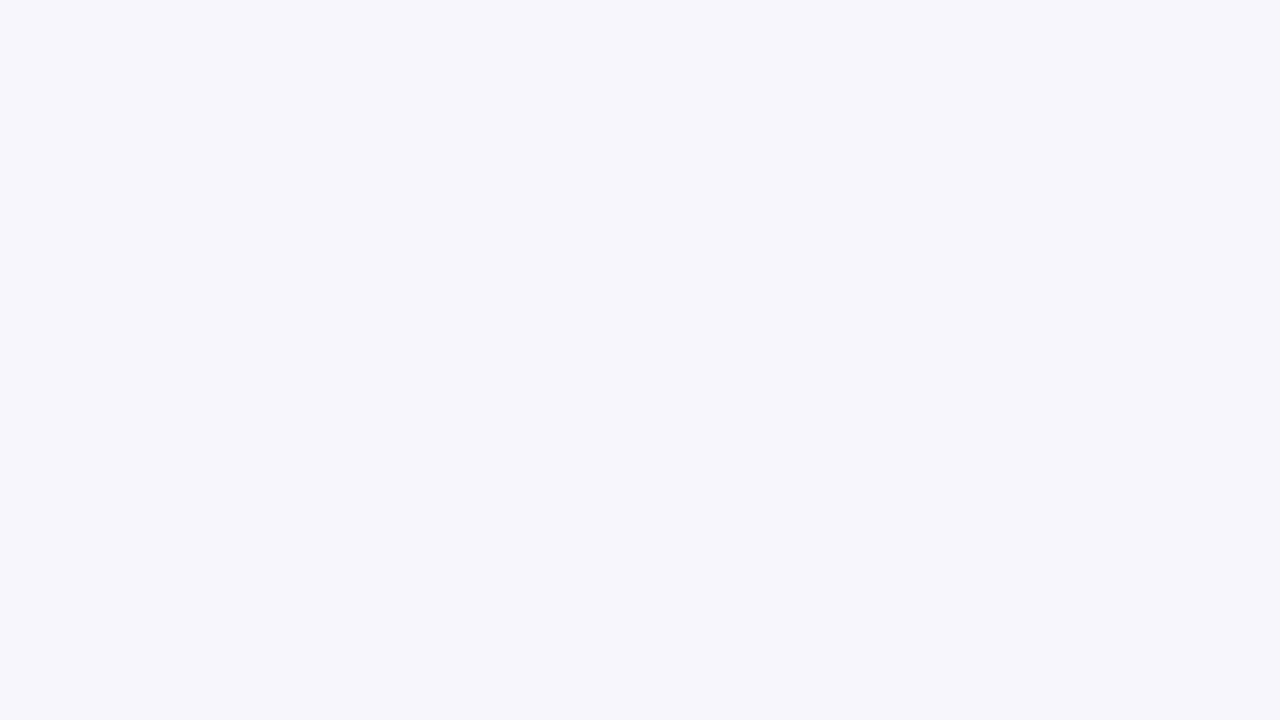

Login button is visible on the page
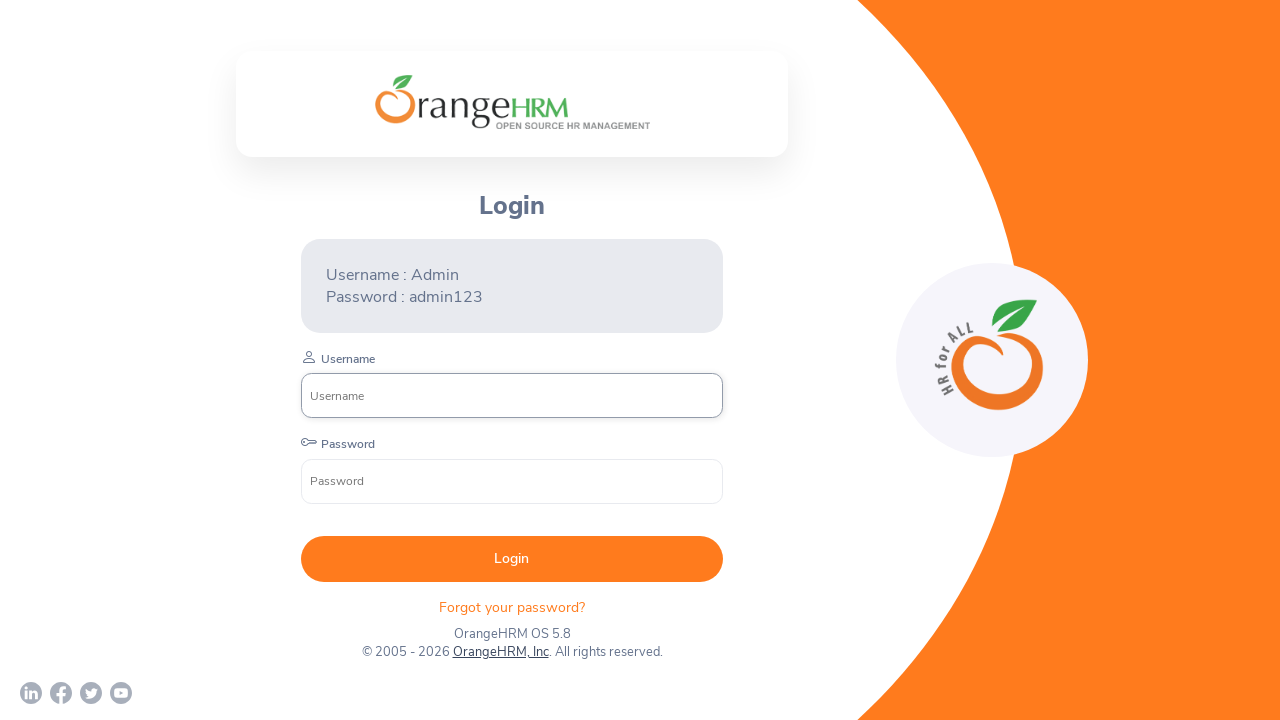

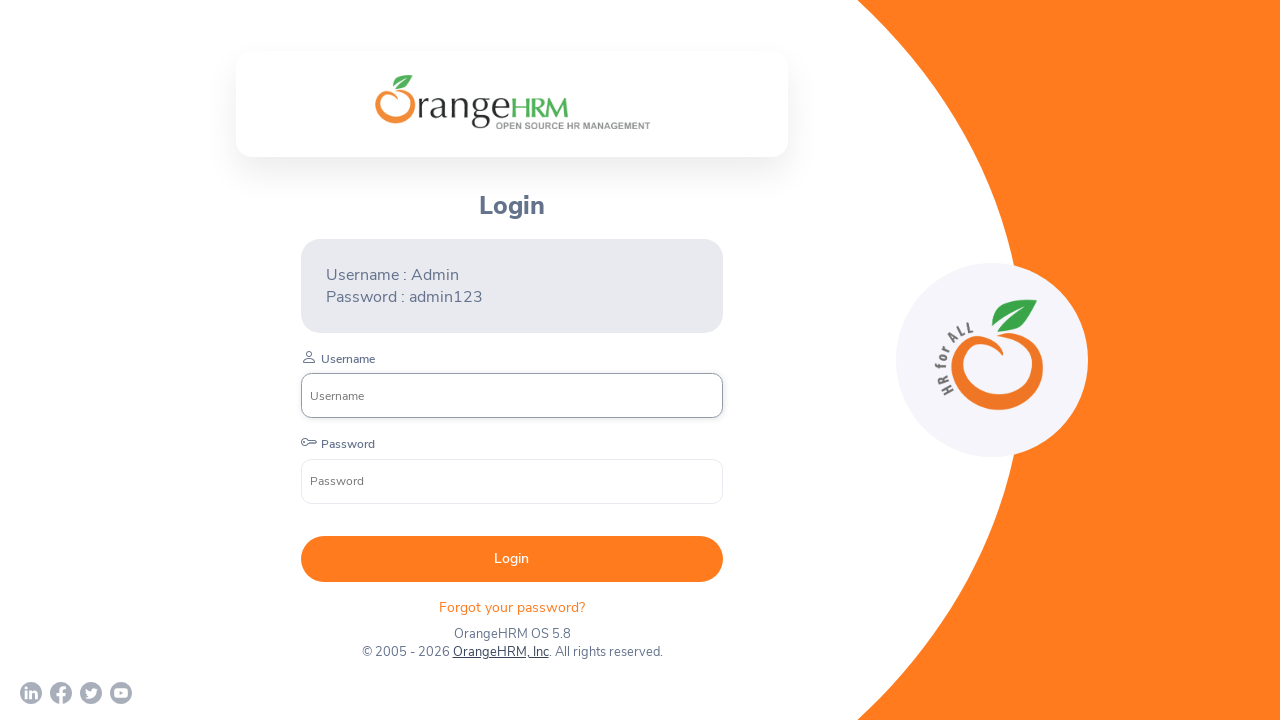